Navigates through a postal code website hierarchy, starting from the main page, then drilling down through country, province, locality, street listings, and finally to detailed postal code information pages.

Starting URL: https://codigo-postal.co/

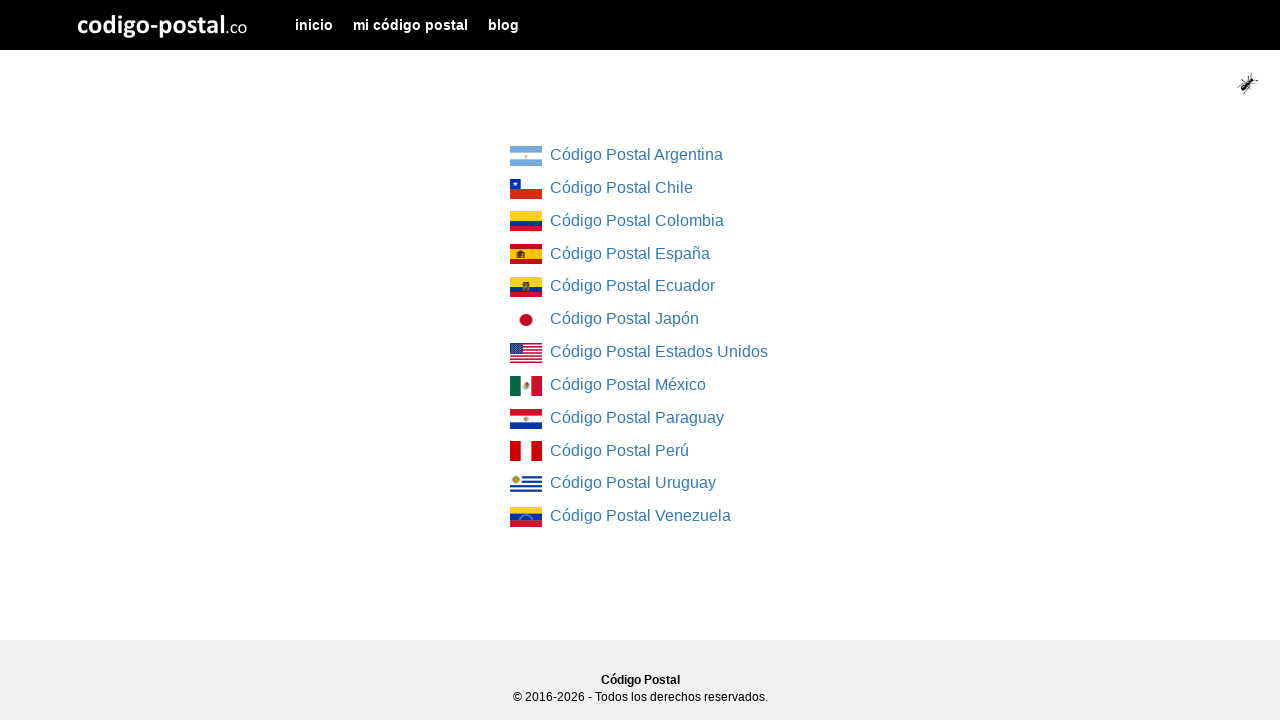

Country list loaded on main page
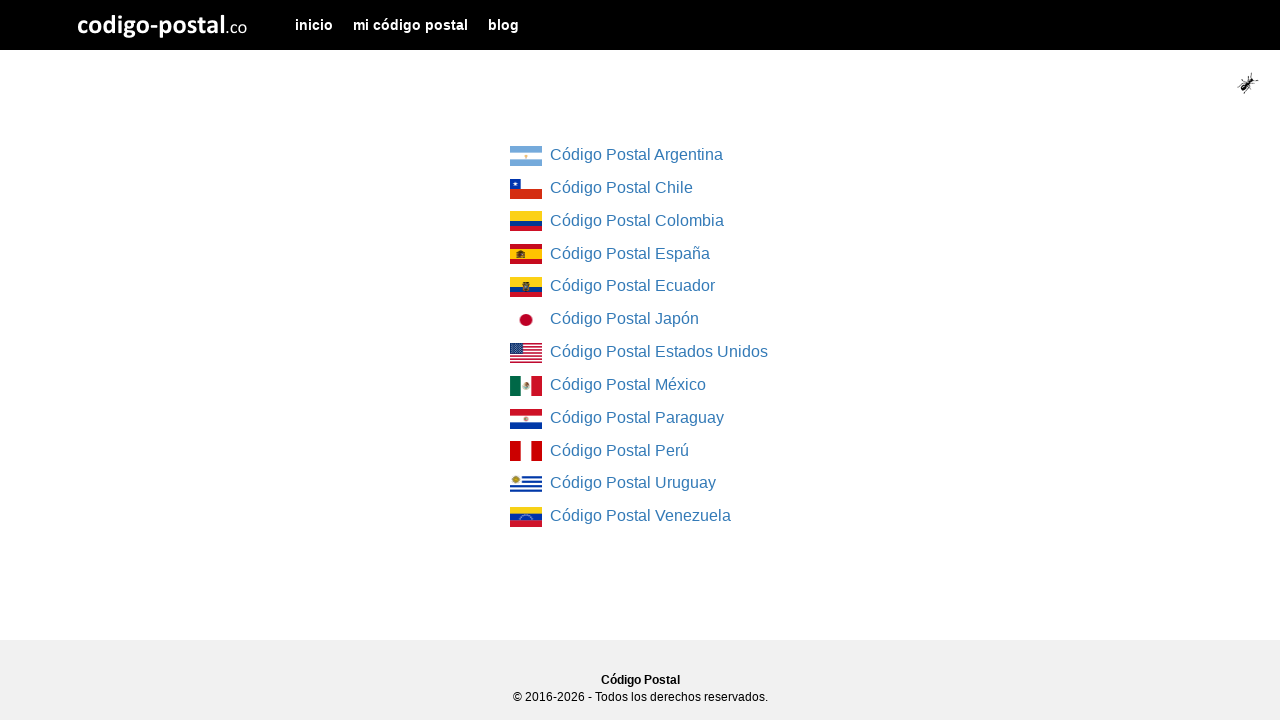

Clicked on first country link at (526, 156) on div.col-md-4.col-md-offset-4 ul li a >> nth=0
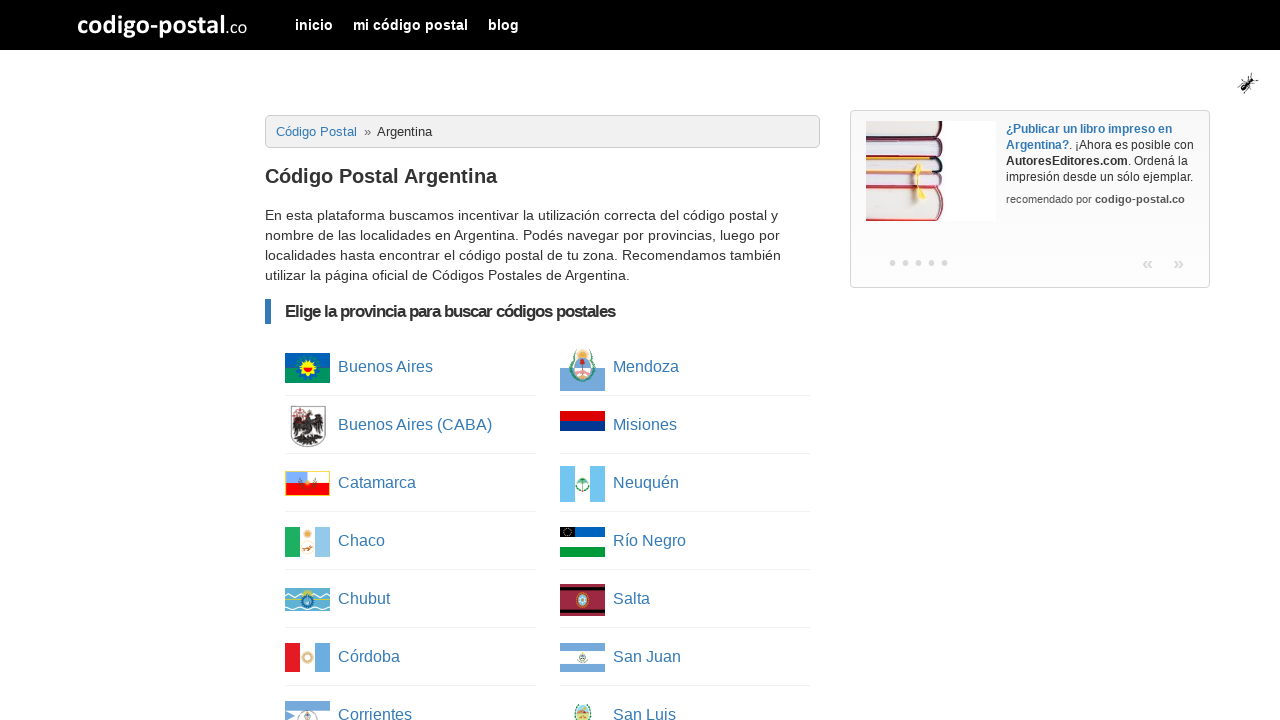

Province list loaded
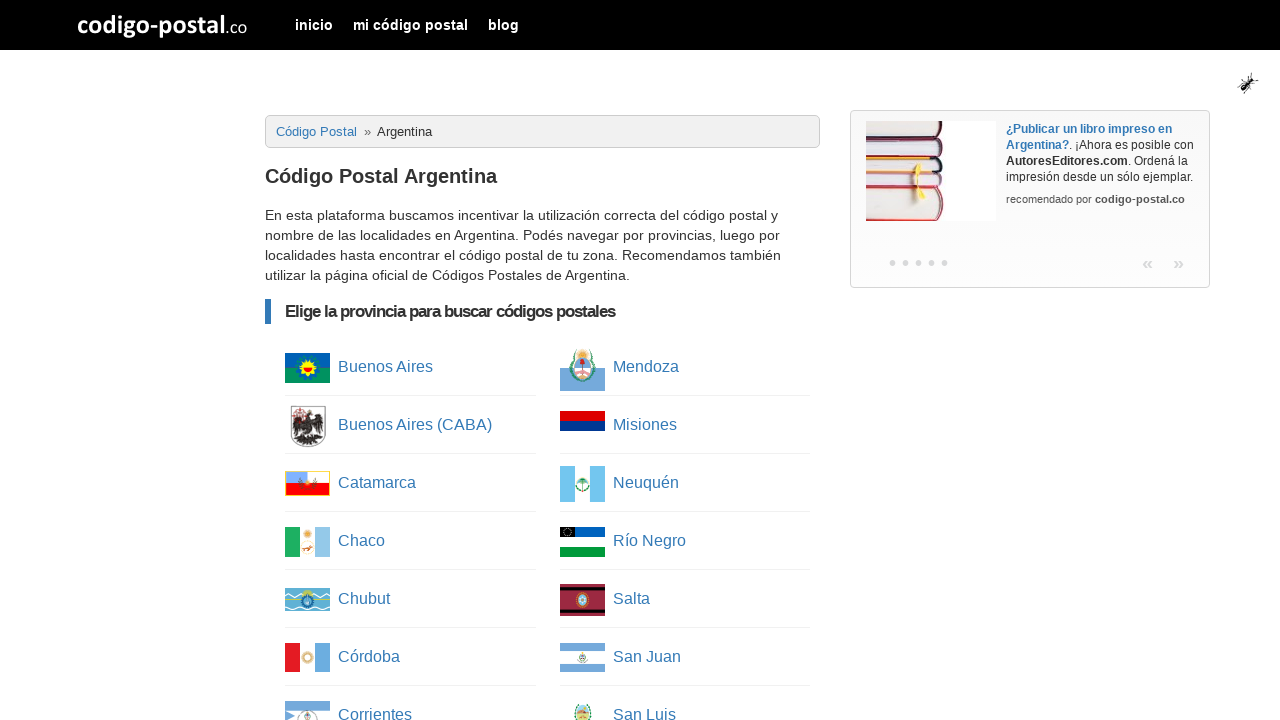

Clicked on first province link at (308, 368) on ul.column-list li a >> nth=0
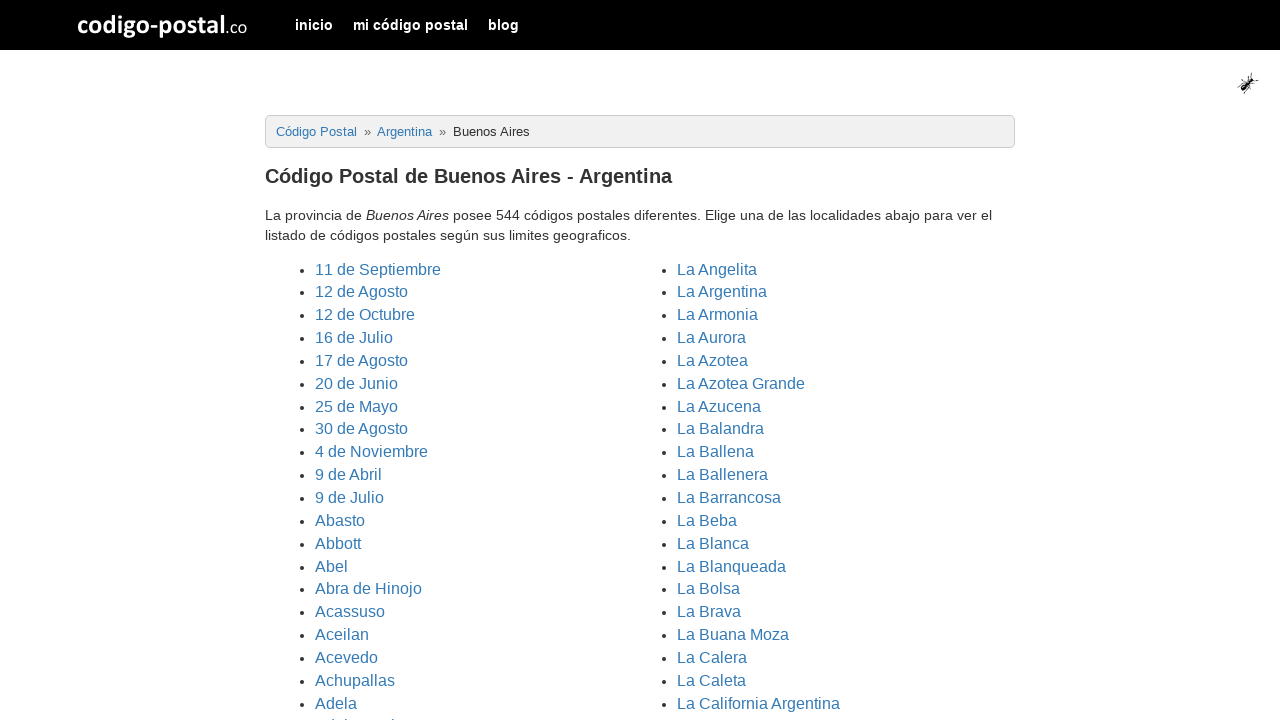

Cities/localities list loaded
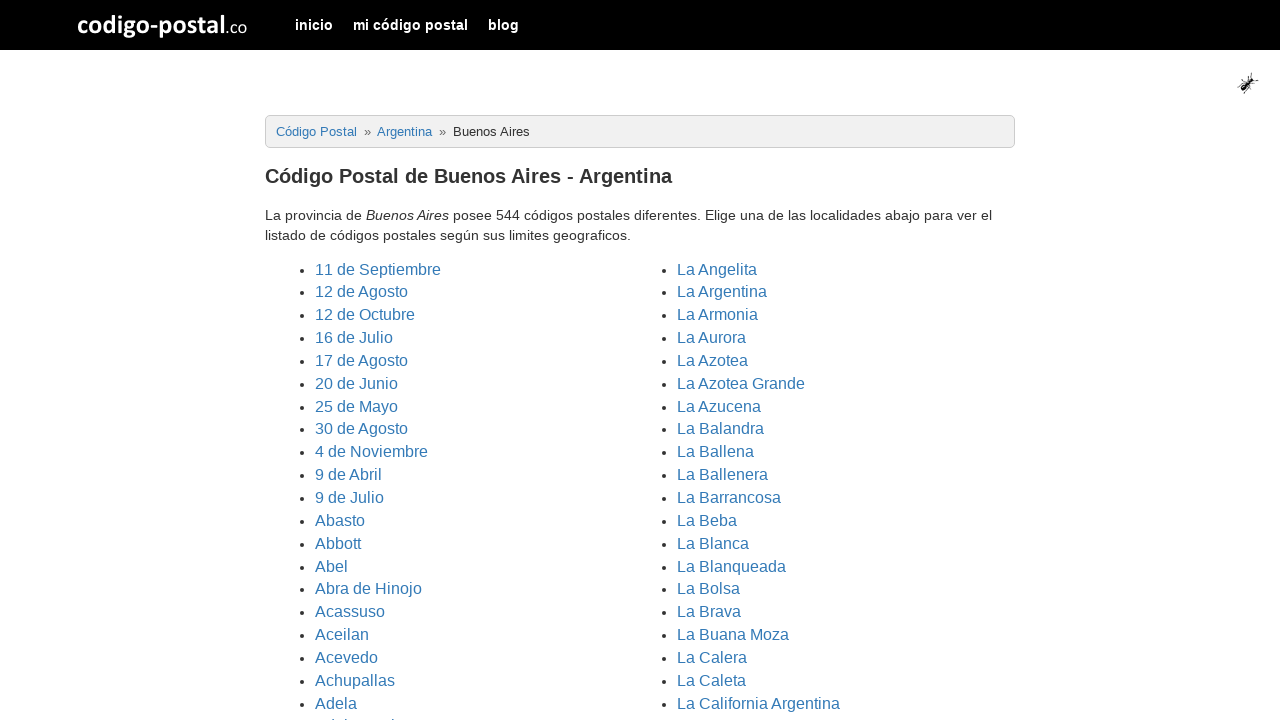

Clicked on first locality link at (378, 269) on ul.cities li a >> nth=0
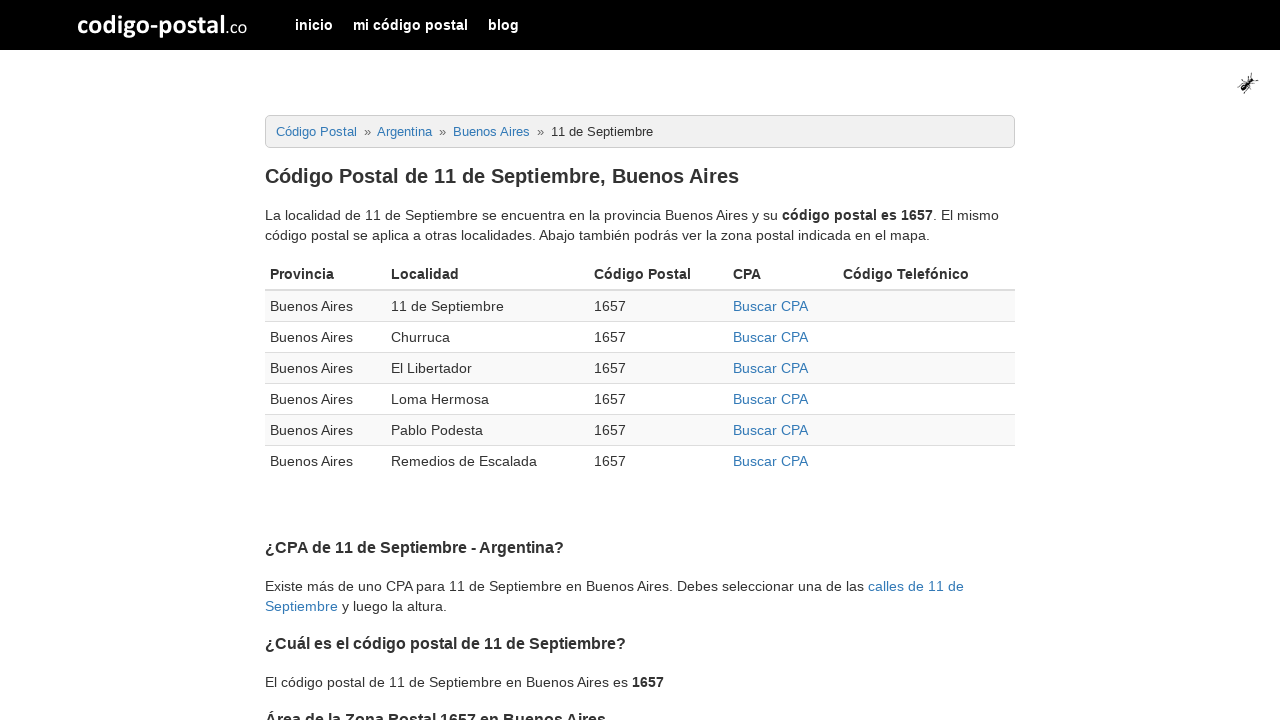

Localities table loaded
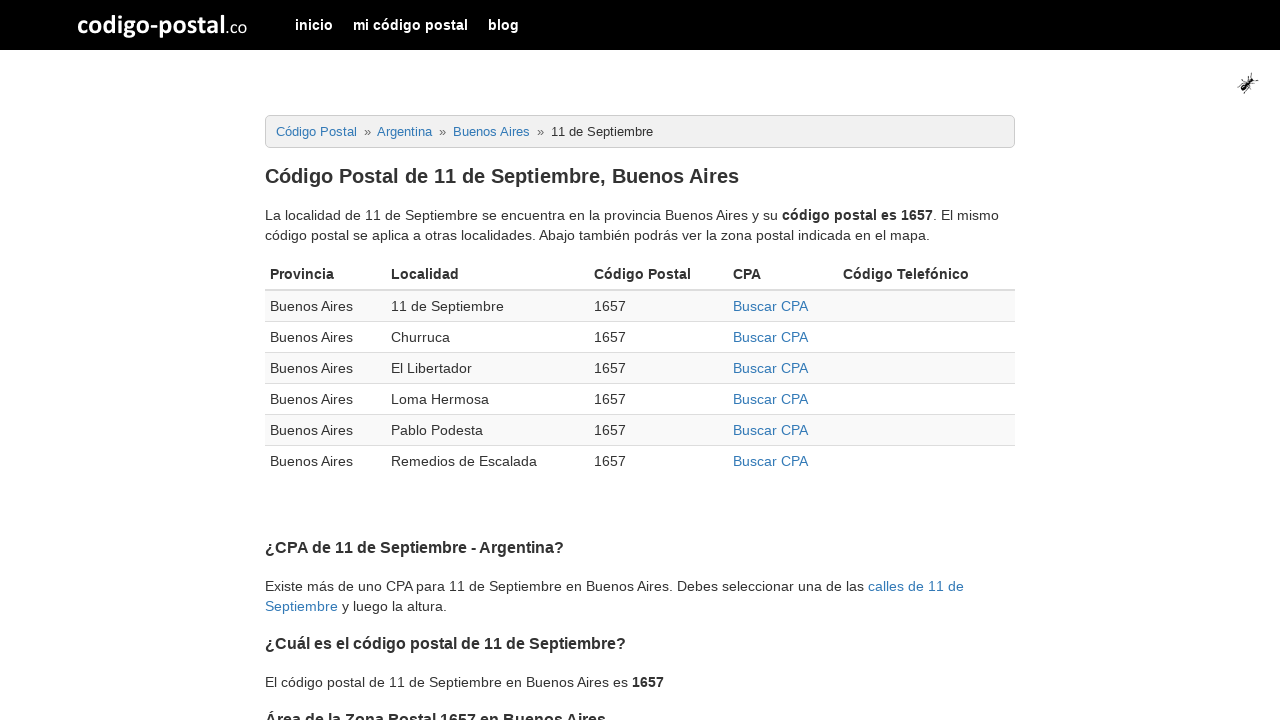

Clicked on first CPA link in localities table at (770, 306) on div.table-responsive table tbody tr td a >> nth=0
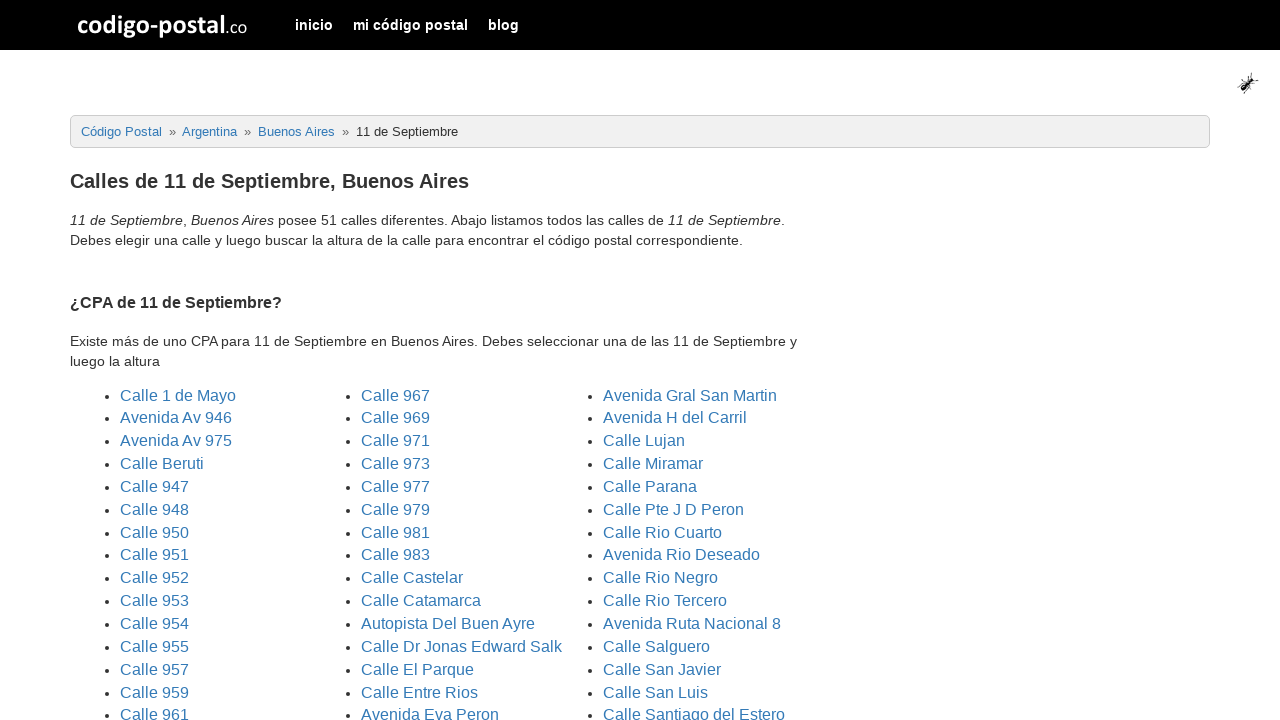

Street list loaded
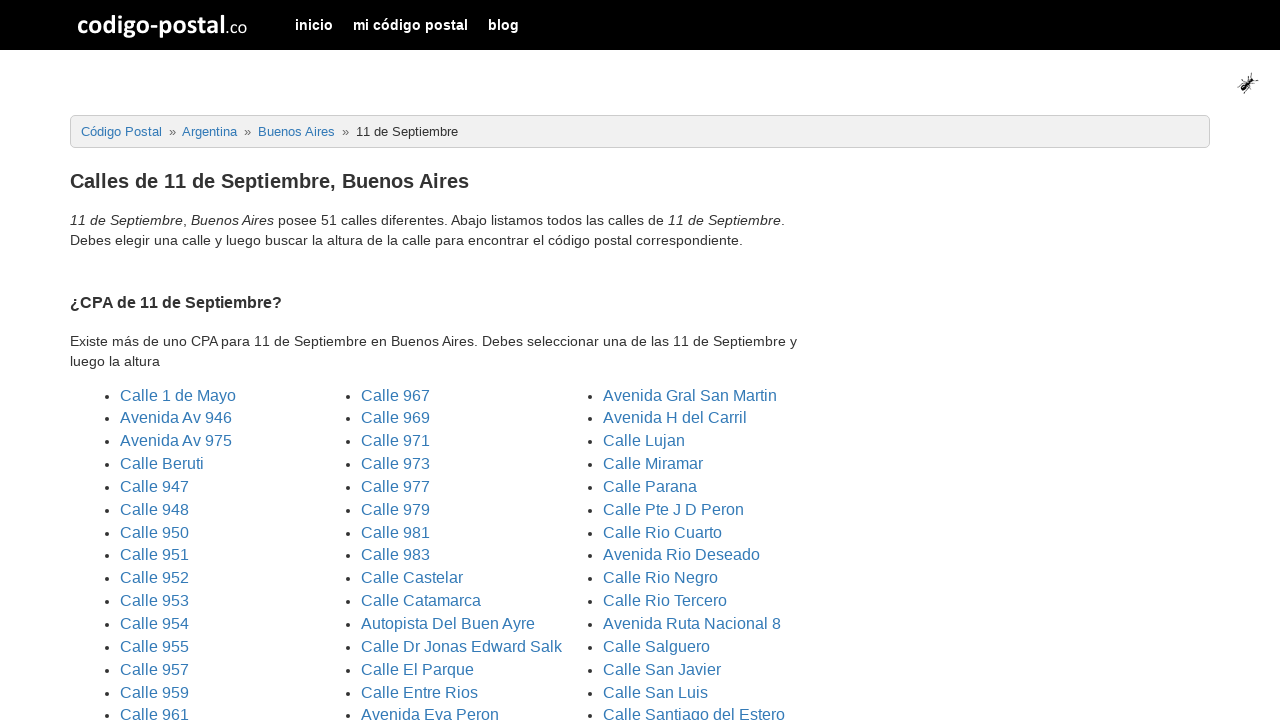

Clicked on first street link at (178, 395) on ul.three_columns li a >> nth=0
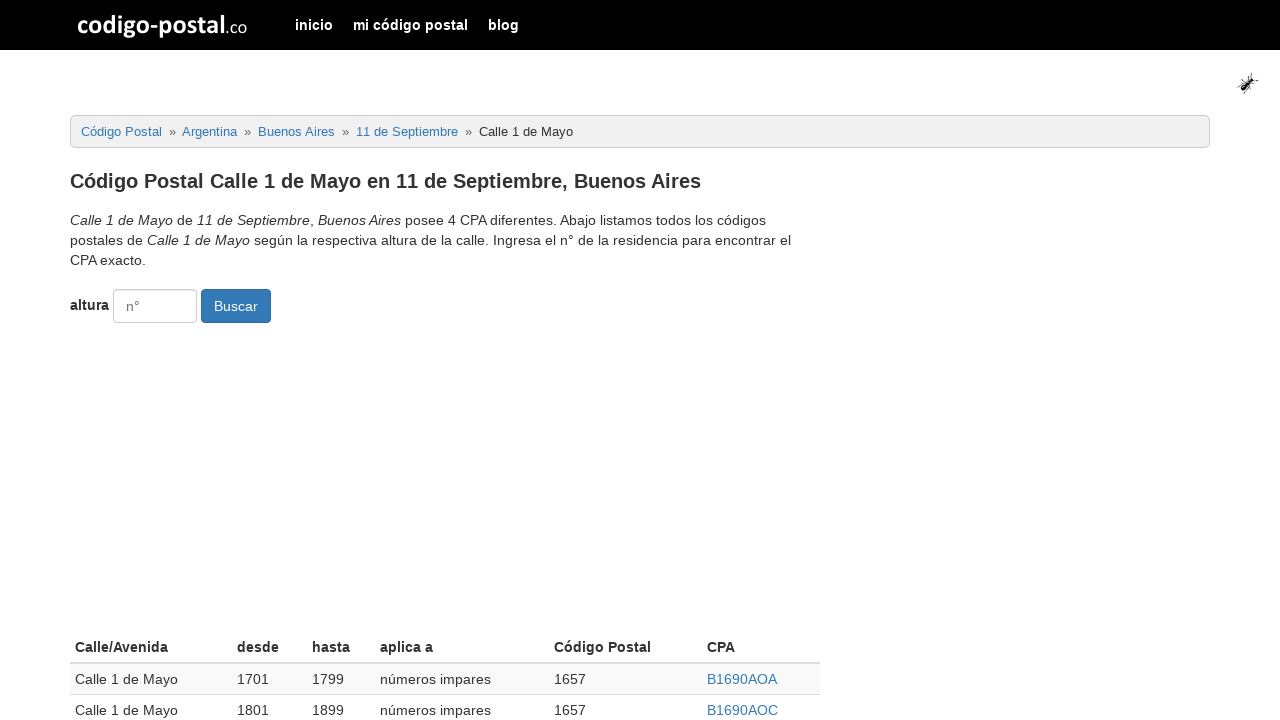

Street details table loaded
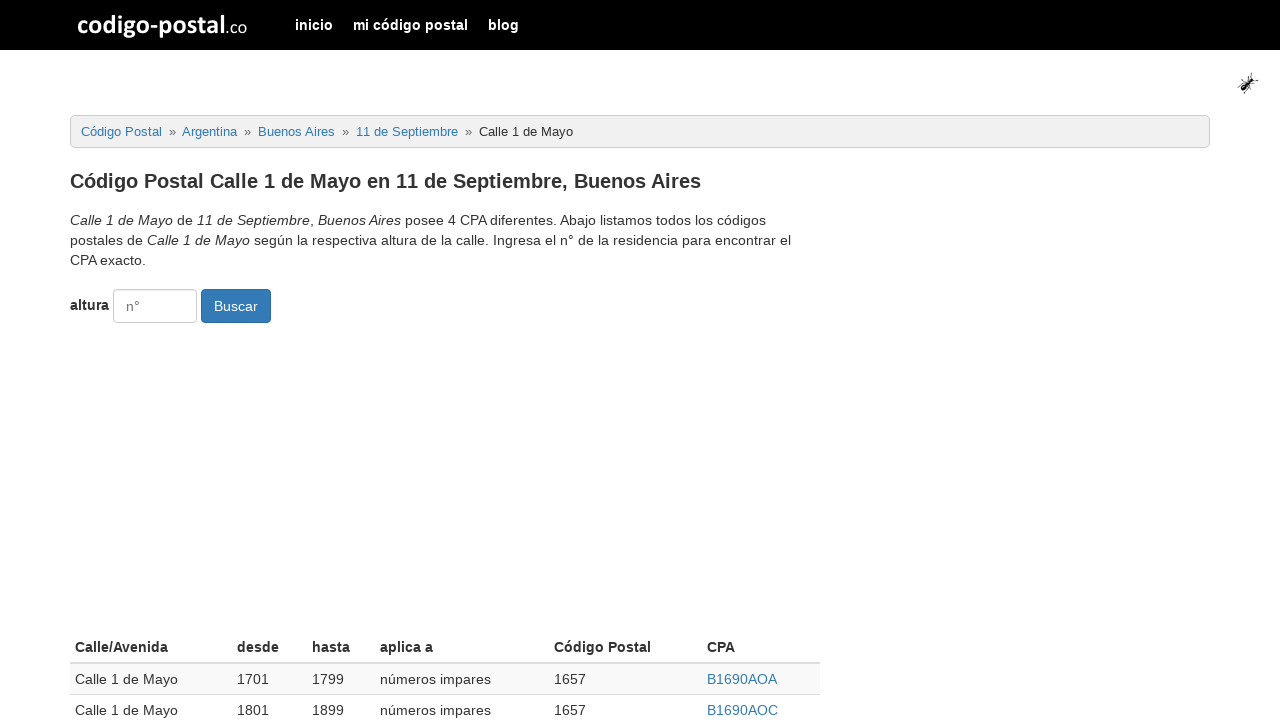

Clicked on first postal code detail link at (742, 679) on div.table-responsive table tbody tr td a >> nth=0
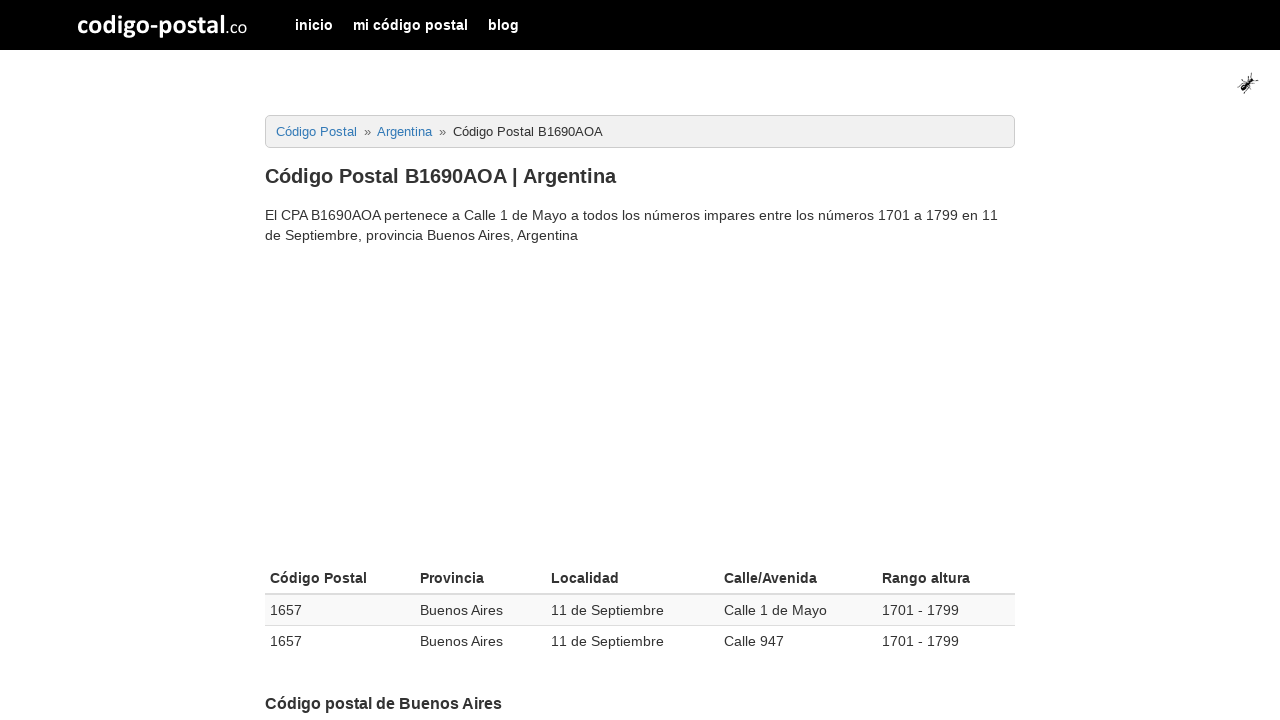

Final postal code details table loaded
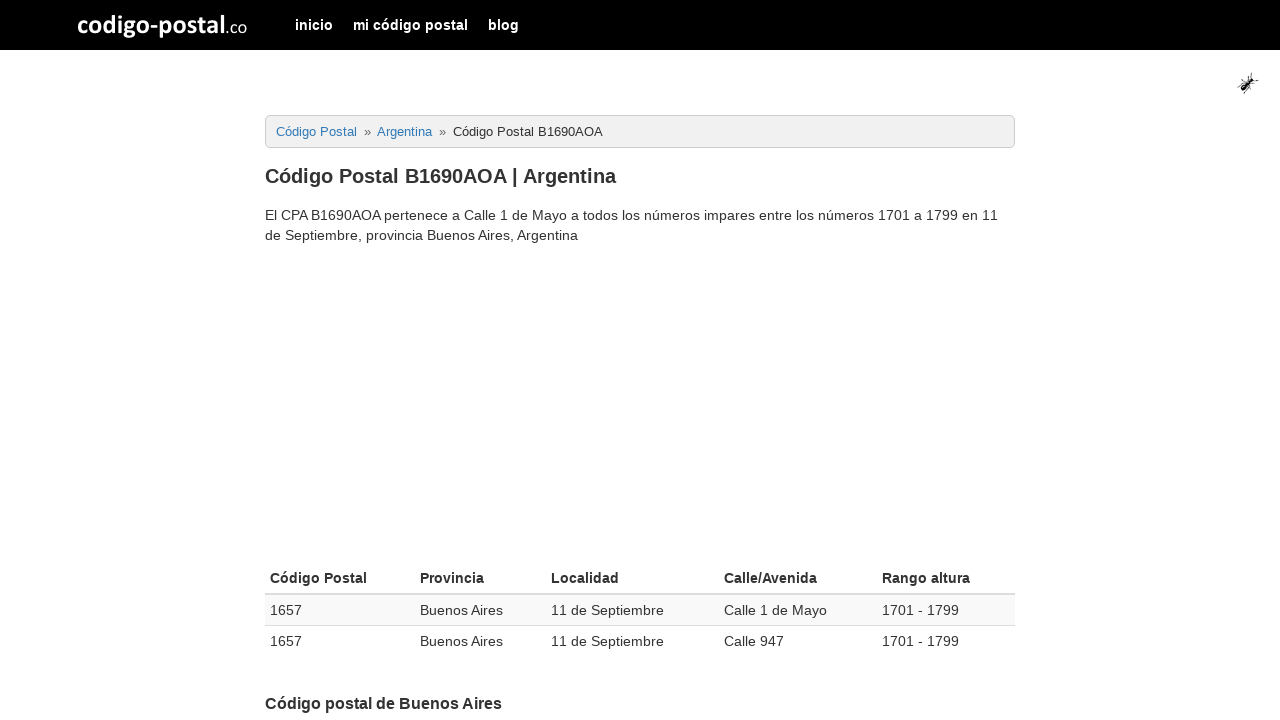

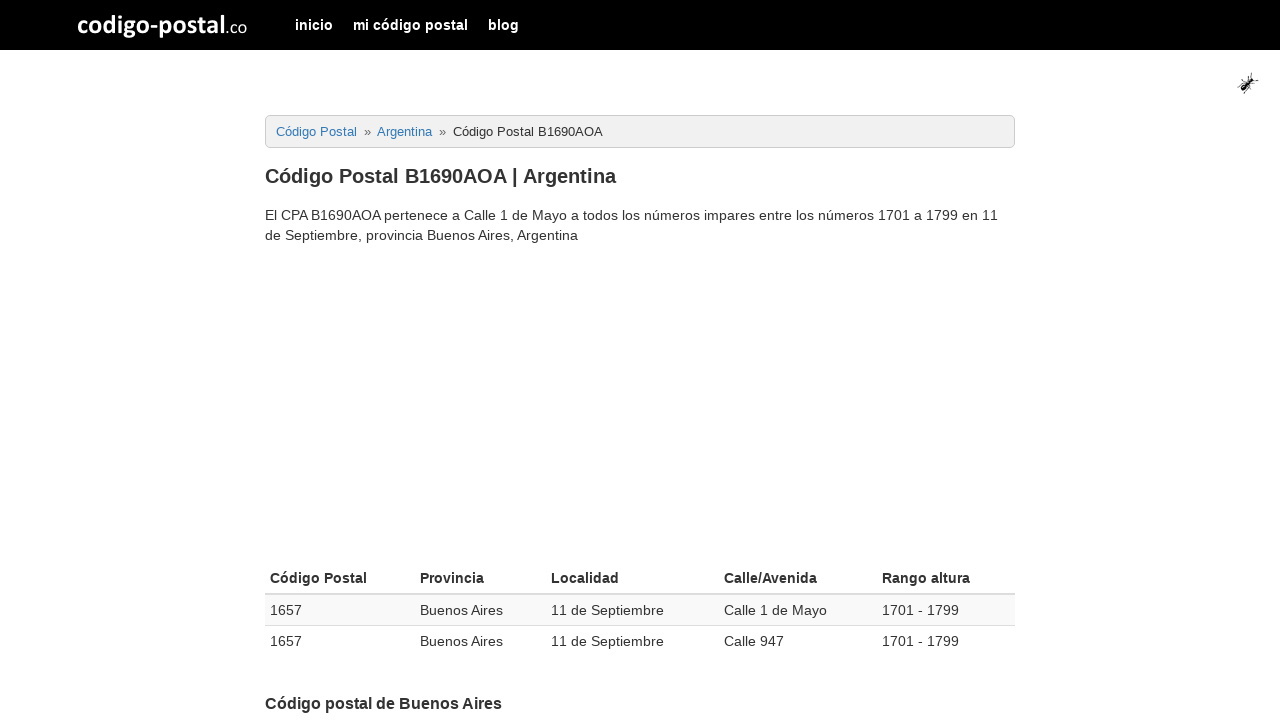